Navigates to the Hotstar streaming service homepage and waits for the page to load.

Starting URL: https://www.hotstar.com/

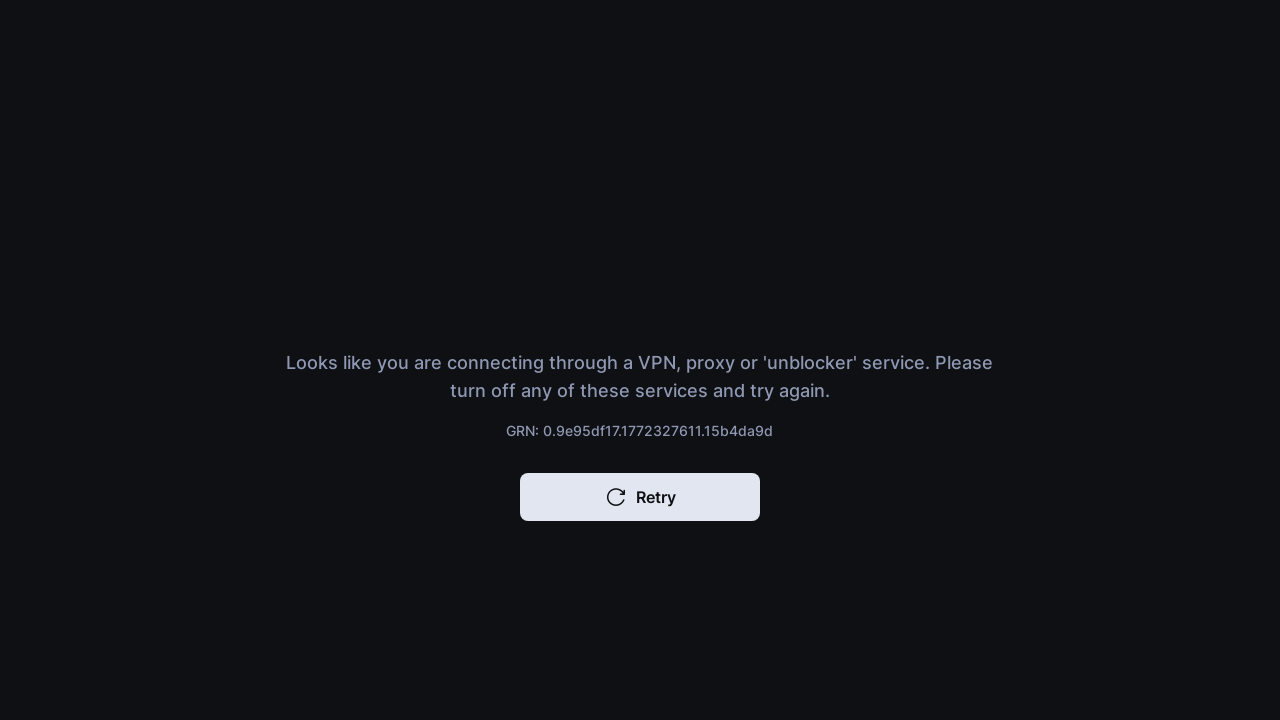

Navigated to Hotstar homepage at https://www.hotstar.com/
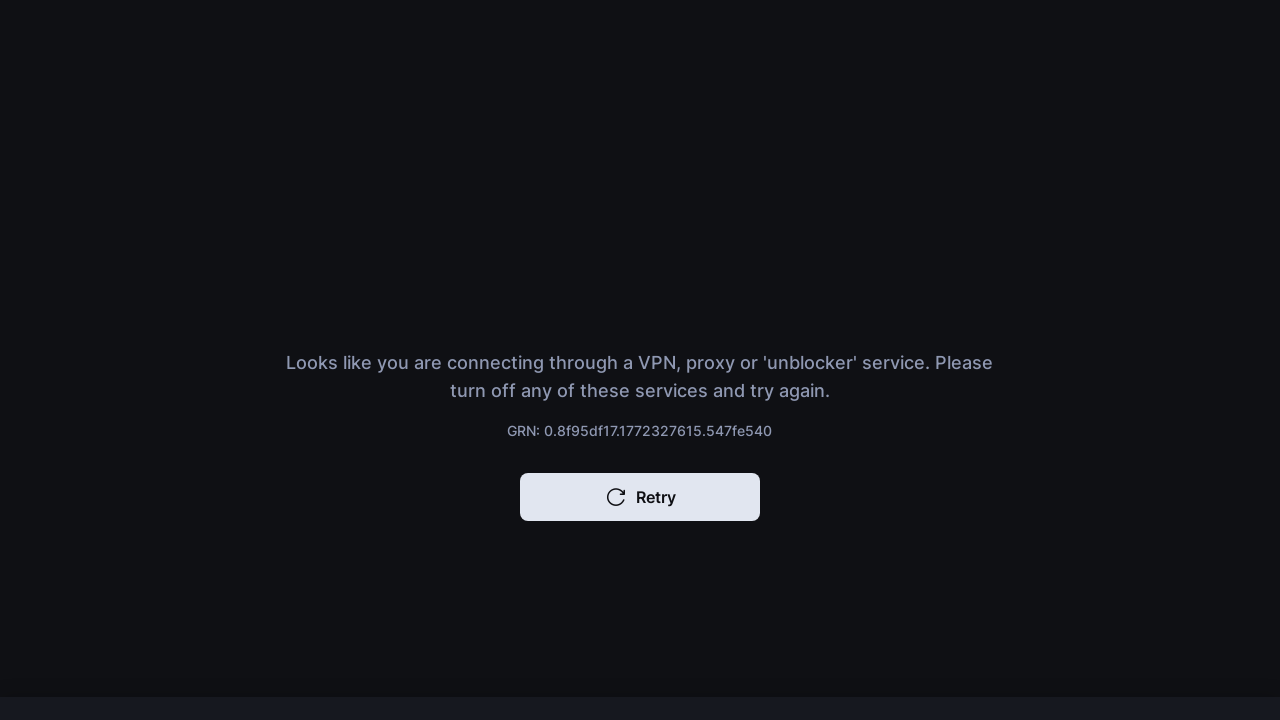

Waited for page to fully load (networkidle state reached)
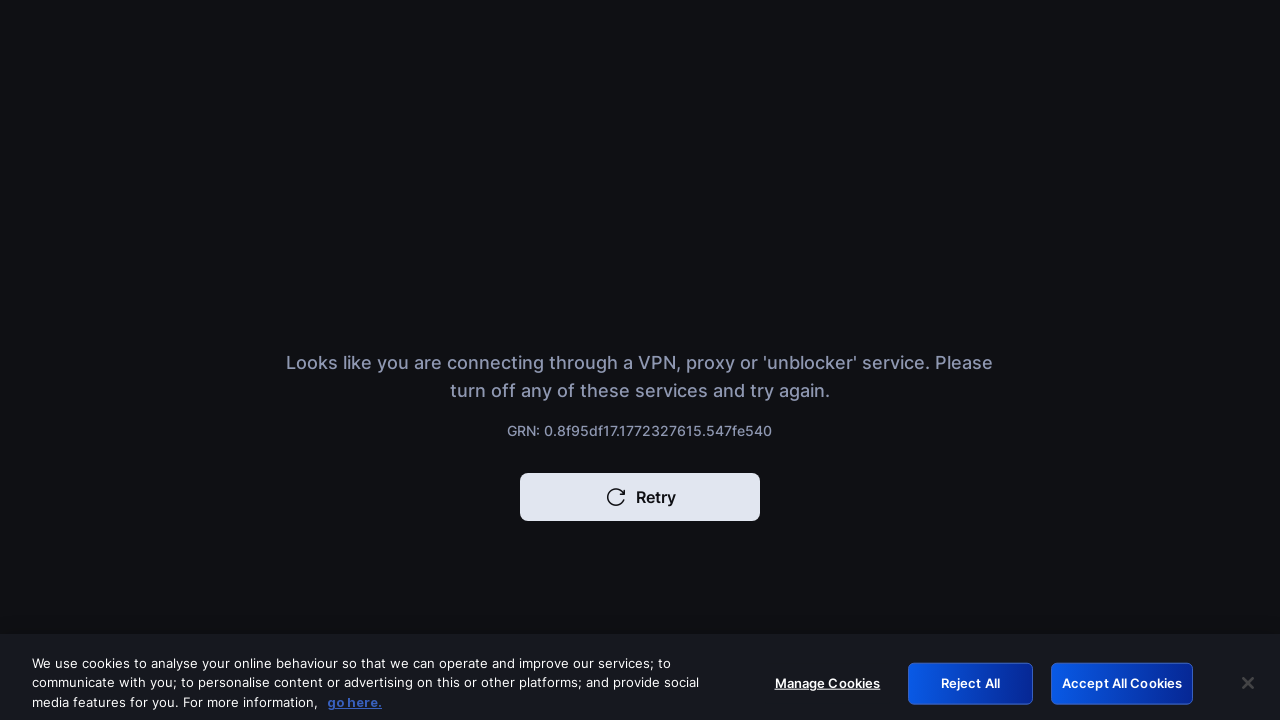

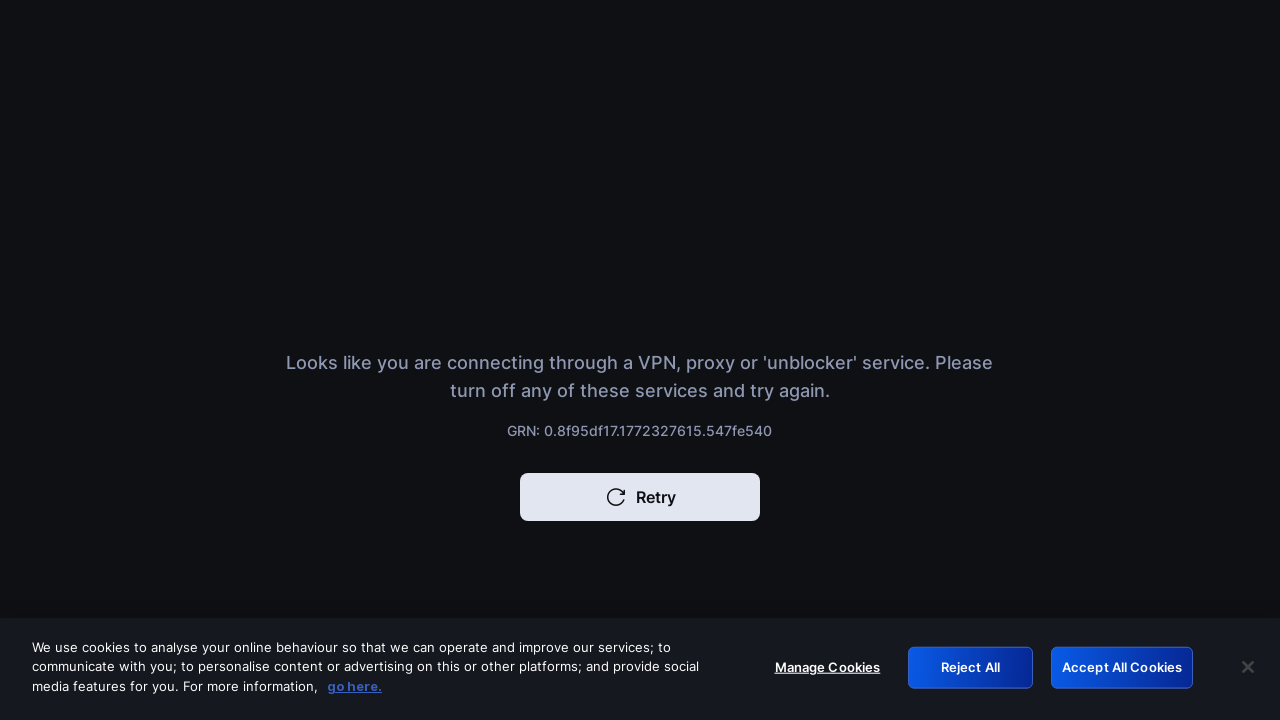